Opens the inputs page and enters a number value into the number input field

Starting URL: https://the-internet.herokuapp.com/inputs

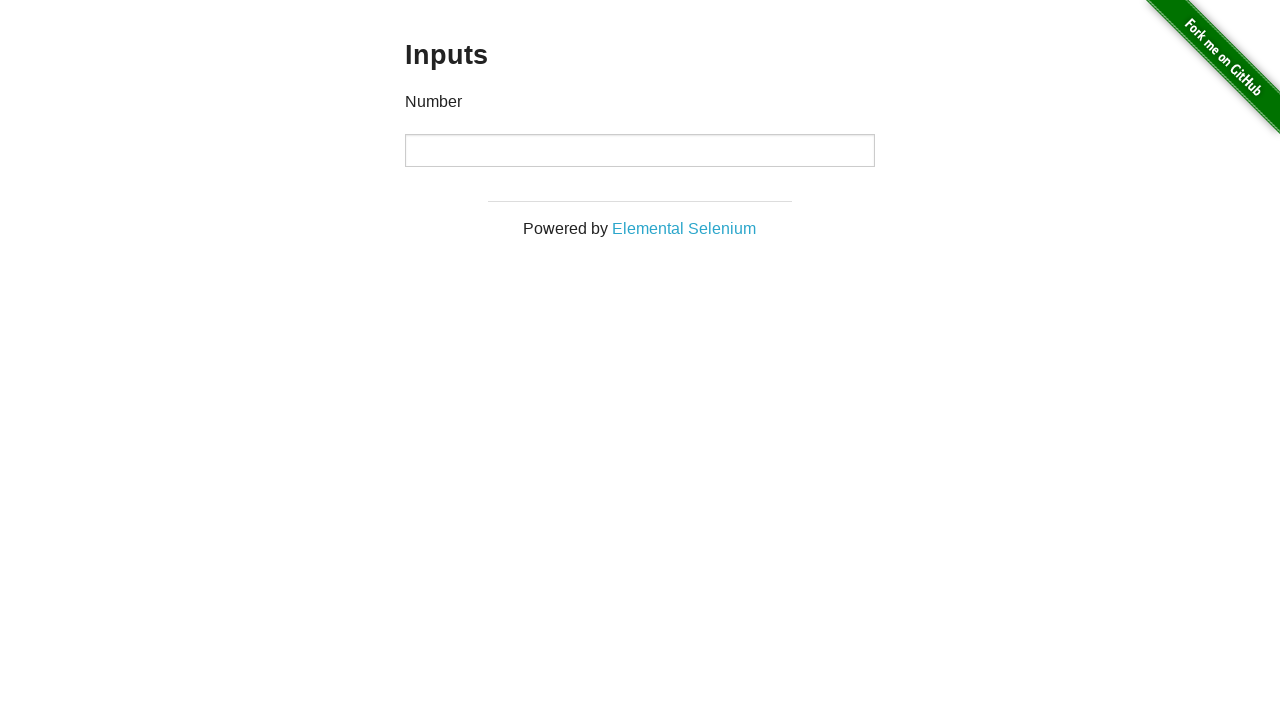

Navigated to the inputs page
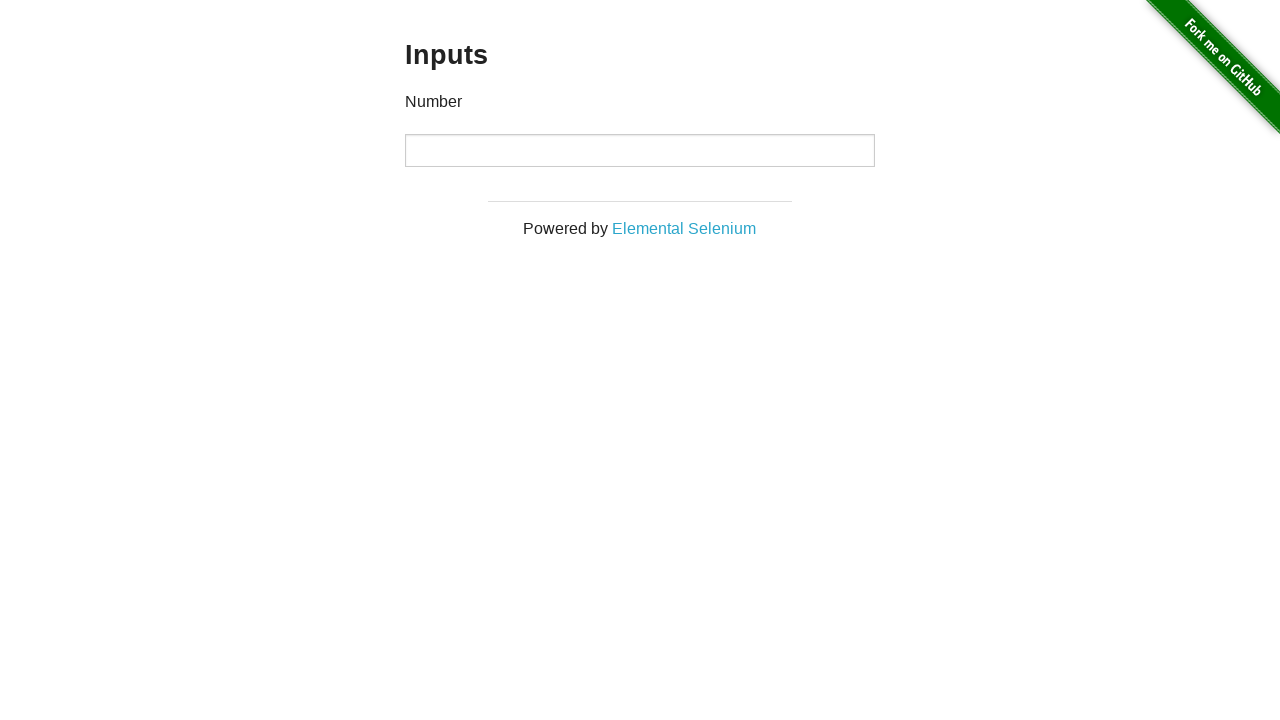

Entered number value '43' into the number input field on #content > div > div > div > input[type=number]
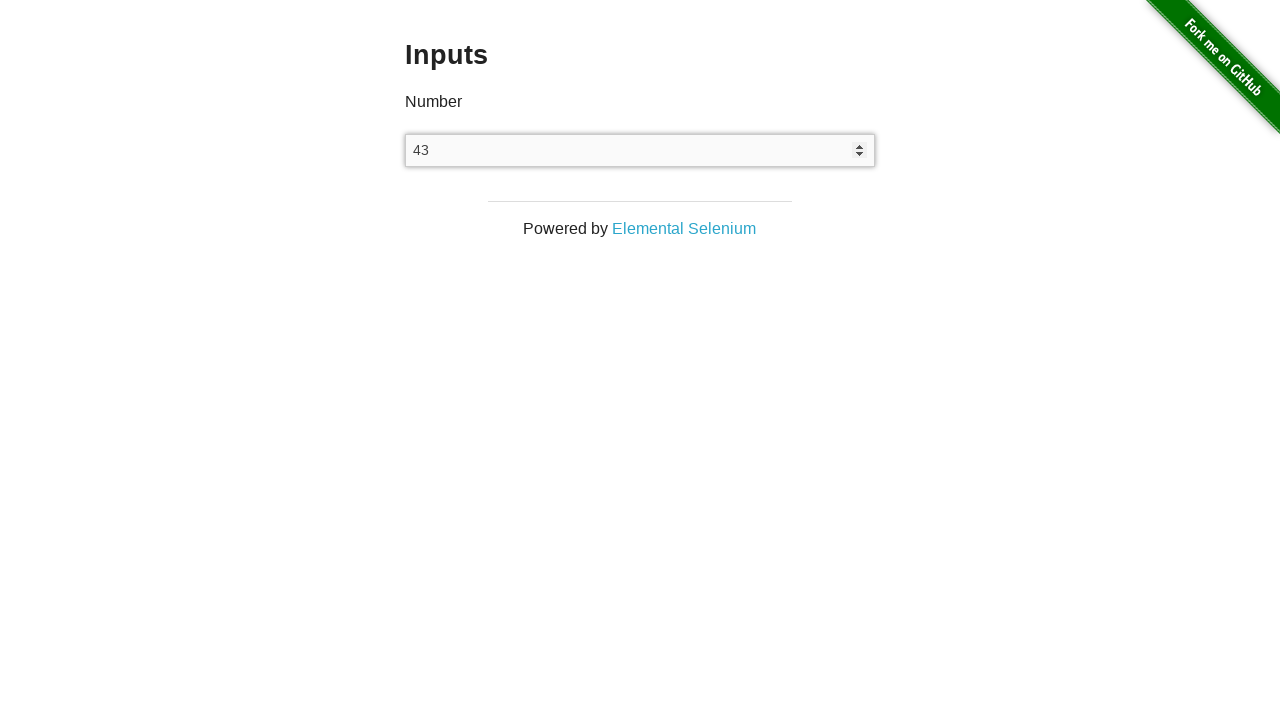

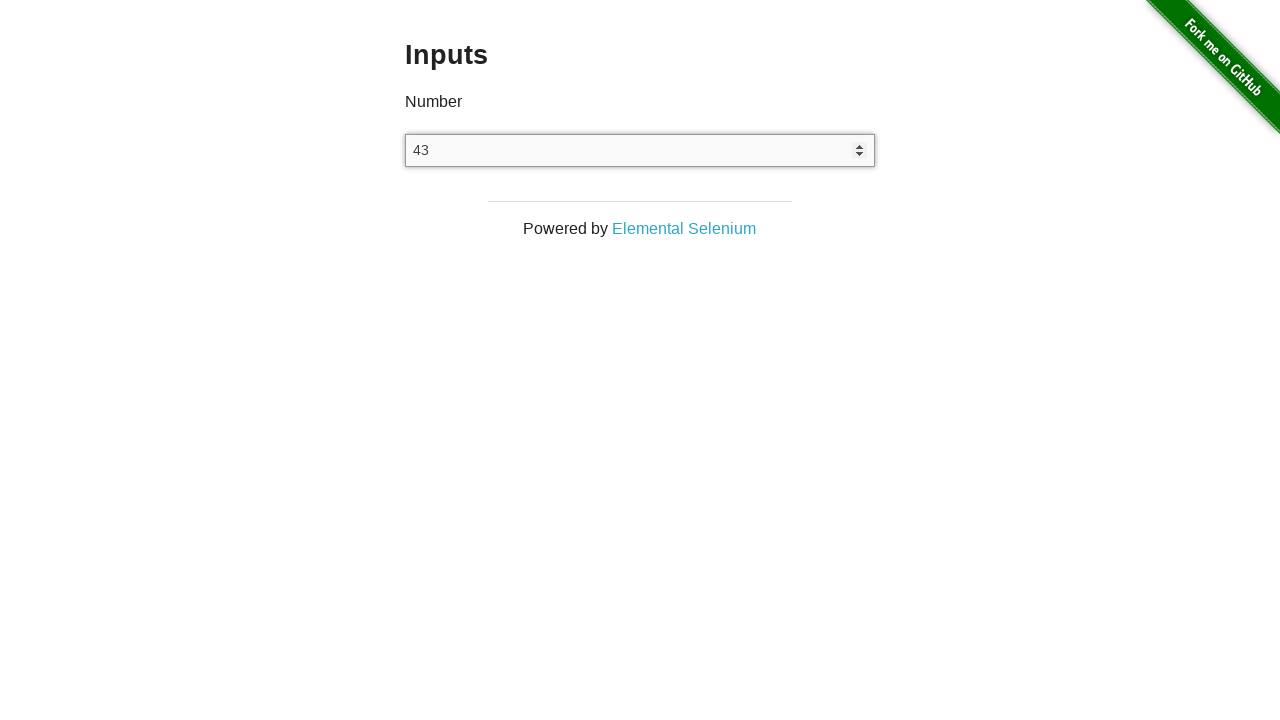